Tests that entering an empty string removes the todo item

Starting URL: https://demo.playwright.dev/todomvc

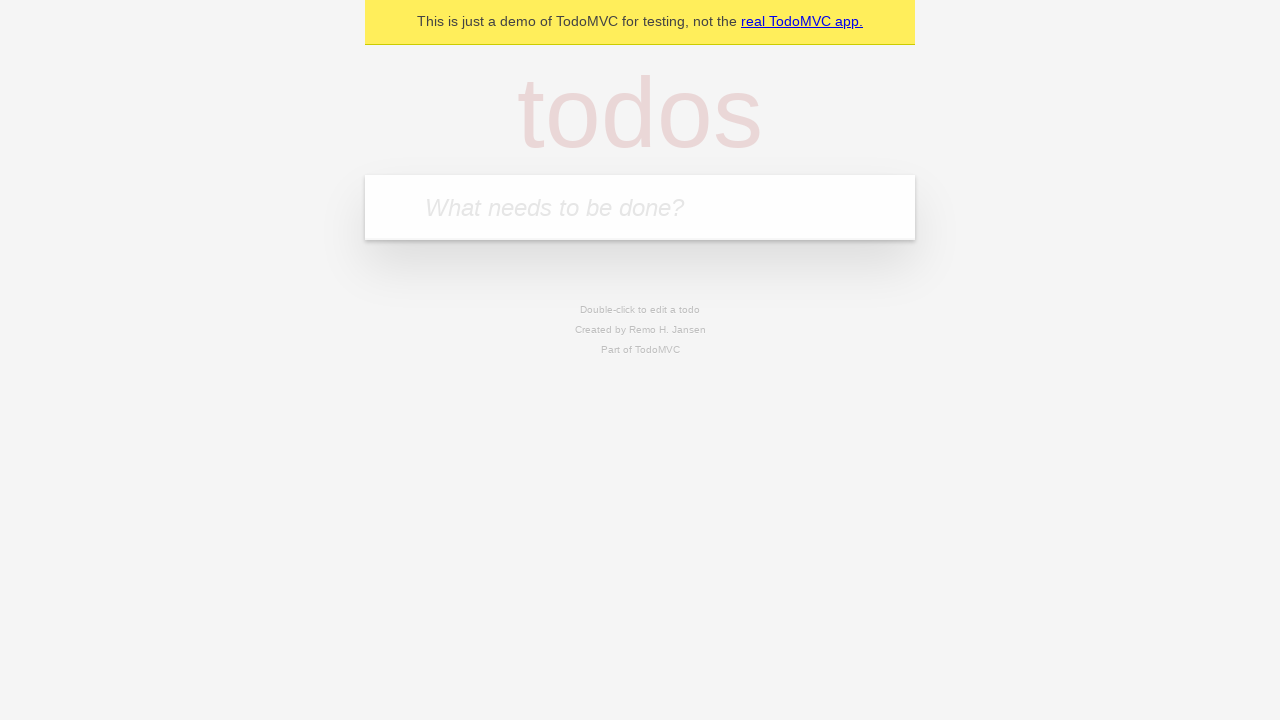

Filled new todo field with 'buy some cheese' on internal:attr=[placeholder="What needs to be done?"i]
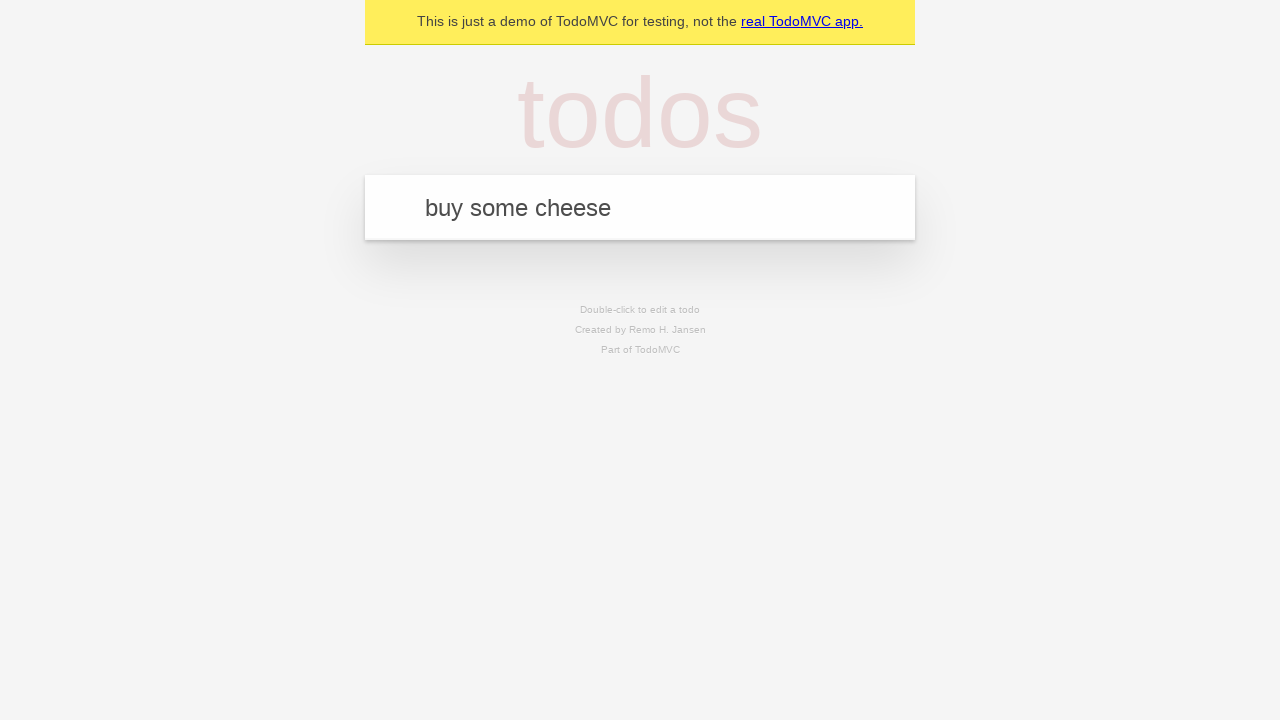

Pressed Enter to create todo item 'buy some cheese' on internal:attr=[placeholder="What needs to be done?"i]
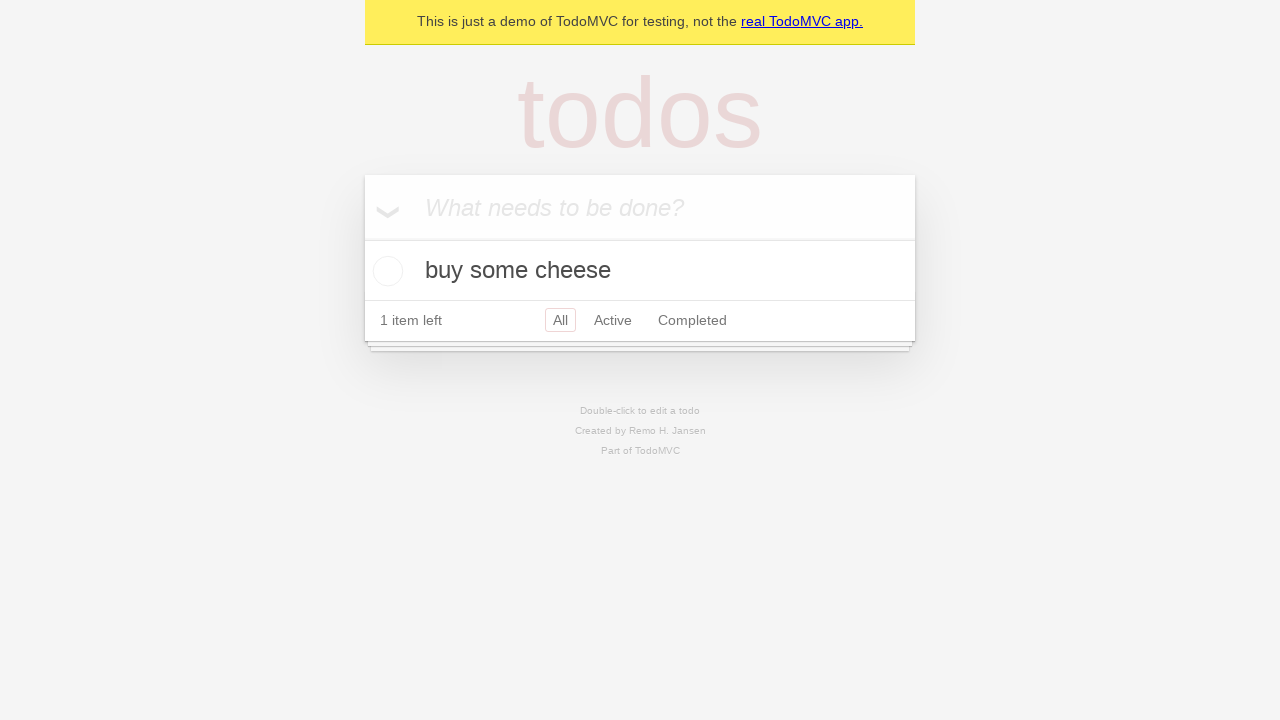

Filled new todo field with 'feed the cat' on internal:attr=[placeholder="What needs to be done?"i]
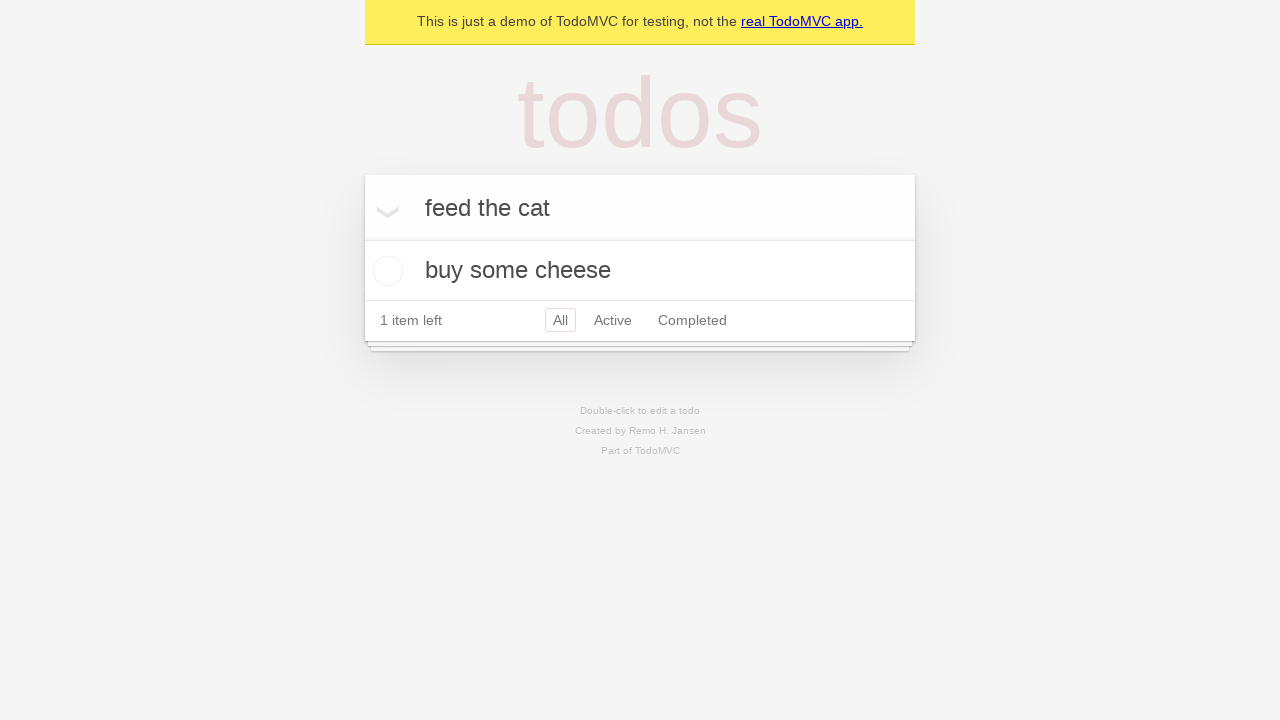

Pressed Enter to create todo item 'feed the cat' on internal:attr=[placeholder="What needs to be done?"i]
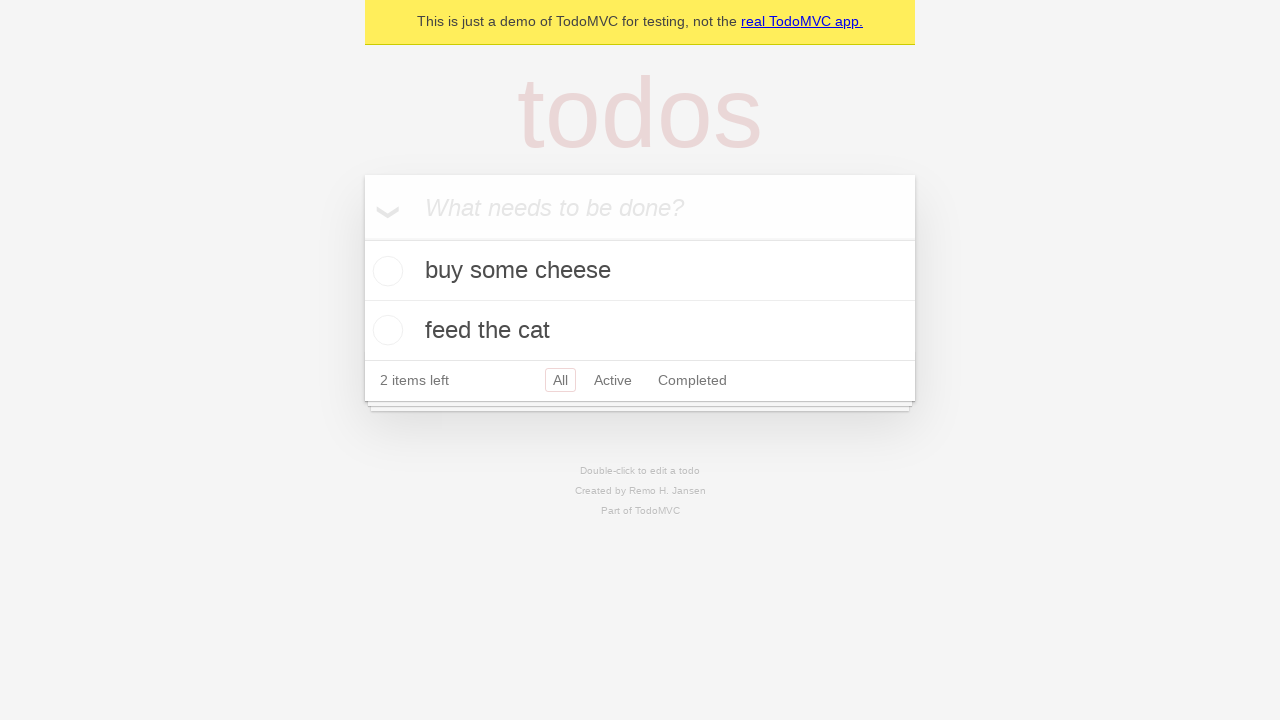

Filled new todo field with 'book a doctors appointment' on internal:attr=[placeholder="What needs to be done?"i]
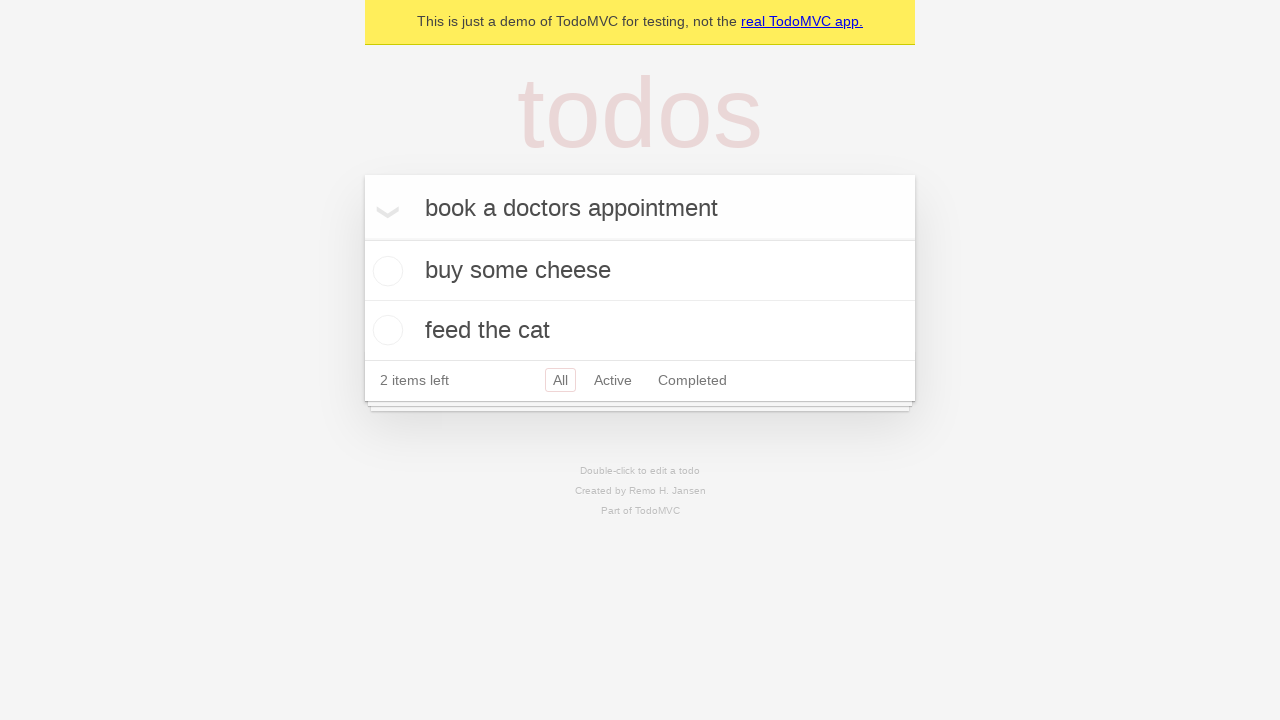

Pressed Enter to create todo item 'book a doctors appointment' on internal:attr=[placeholder="What needs to be done?"i]
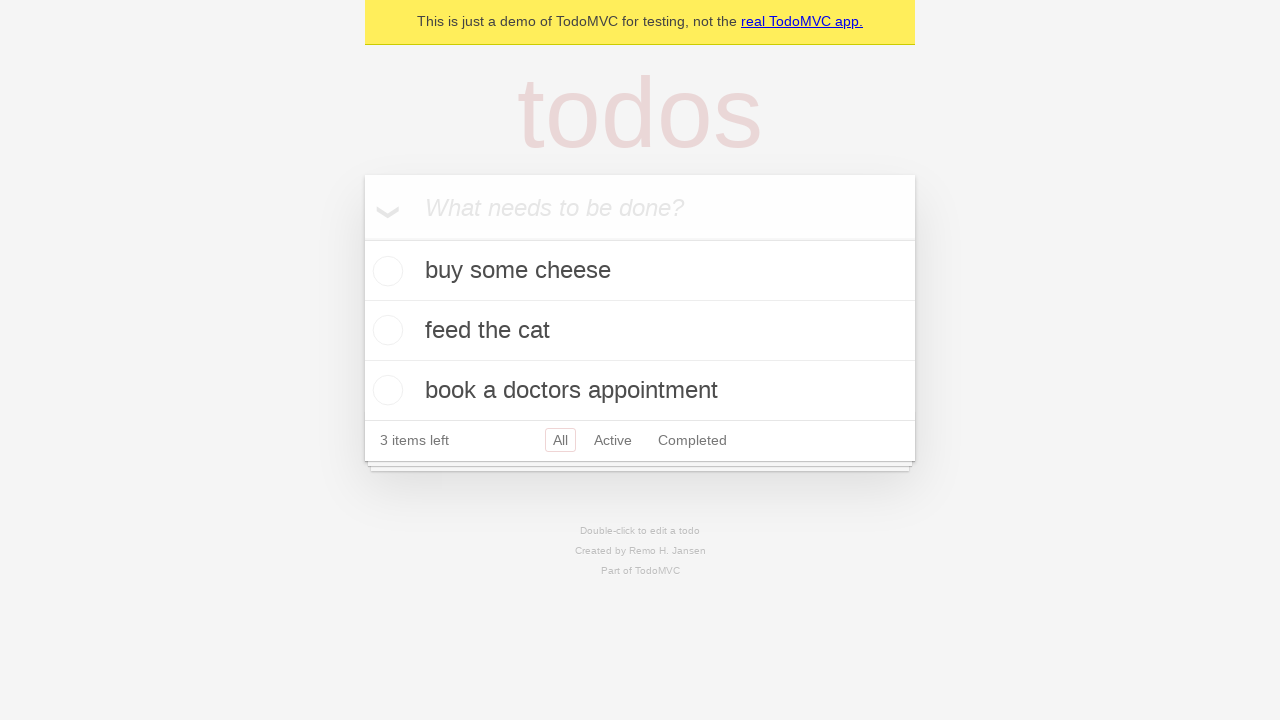

Waited for all three todo items to appear
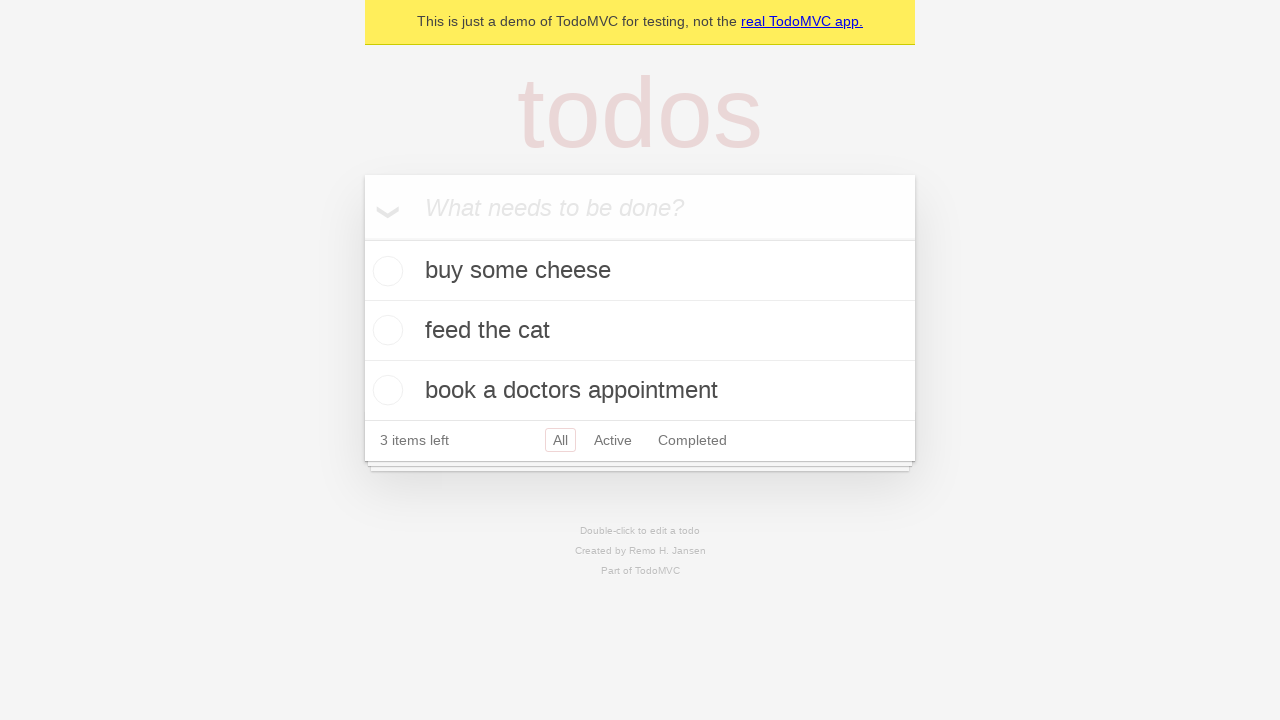

Located all todo items
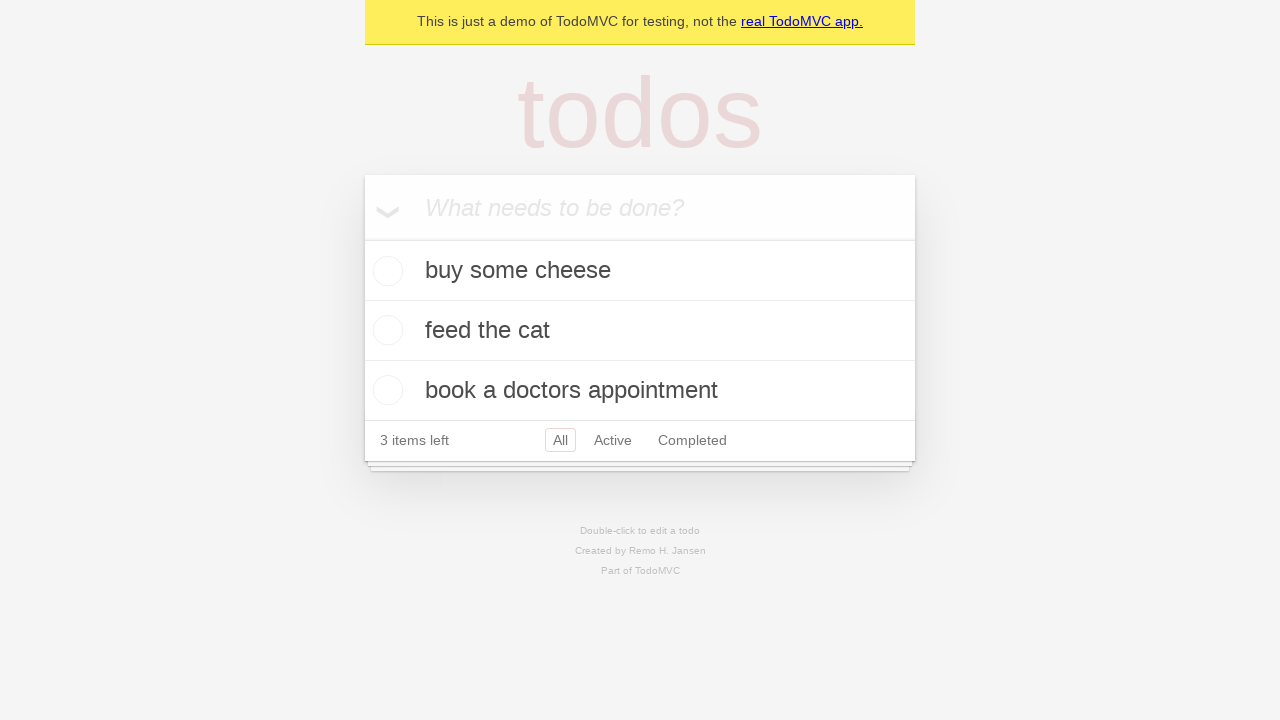

Double-clicked the second todo item to enter edit mode at (640, 331) on internal:testid=[data-testid="todo-item"s] >> nth=1
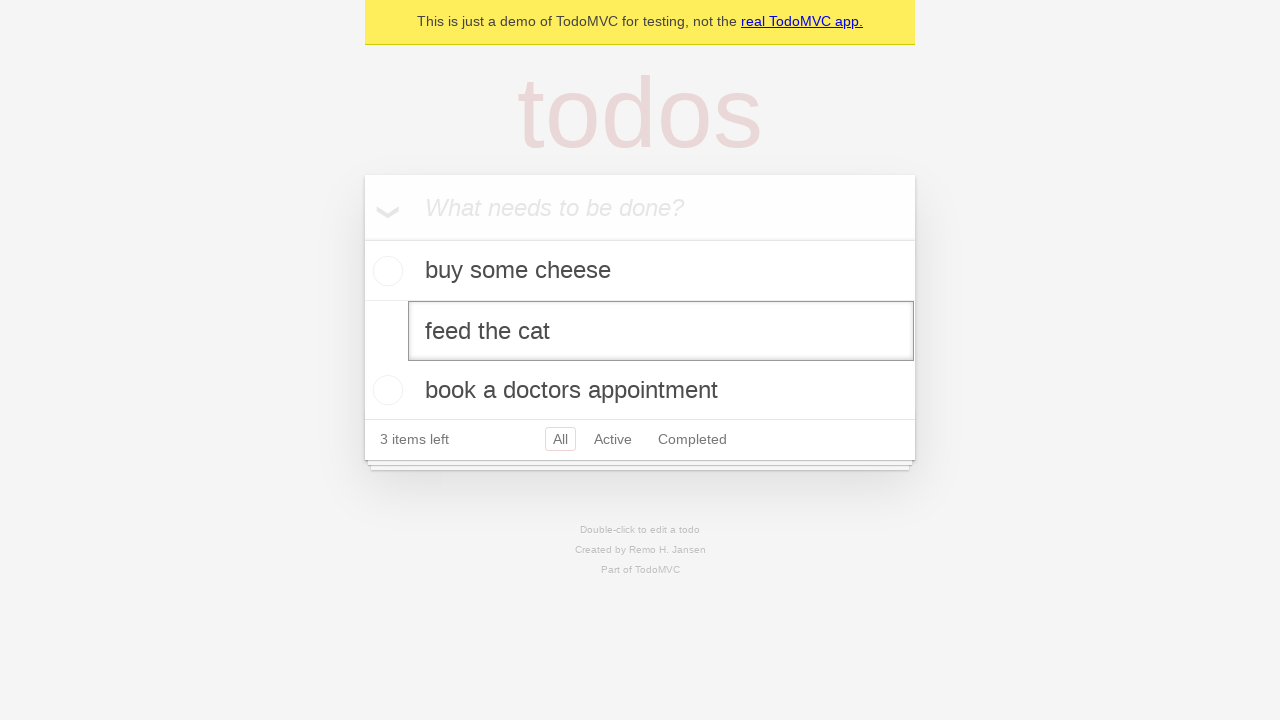

Cleared the second todo item text field with empty string on internal:testid=[data-testid="todo-item"s] >> nth=1 >> internal:role=textbox[nam
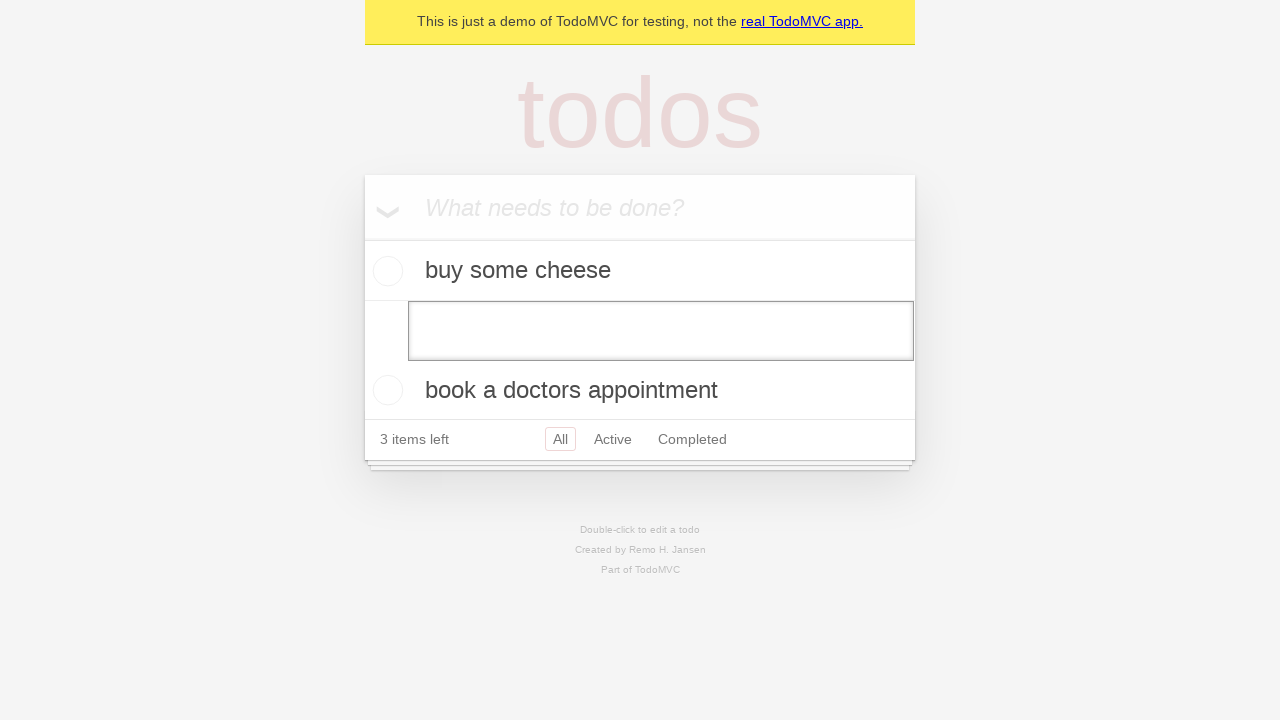

Pressed Enter to confirm the empty edit, removing the todo item on internal:testid=[data-testid="todo-item"s] >> nth=1 >> internal:role=textbox[nam
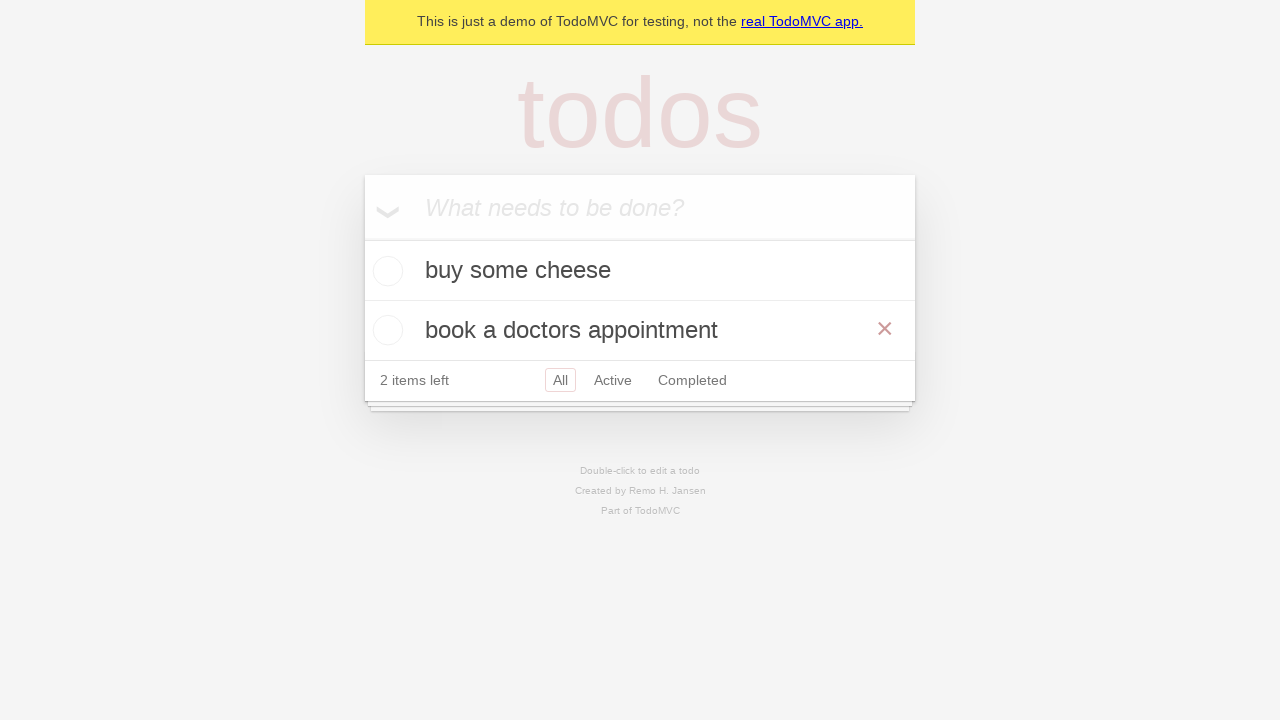

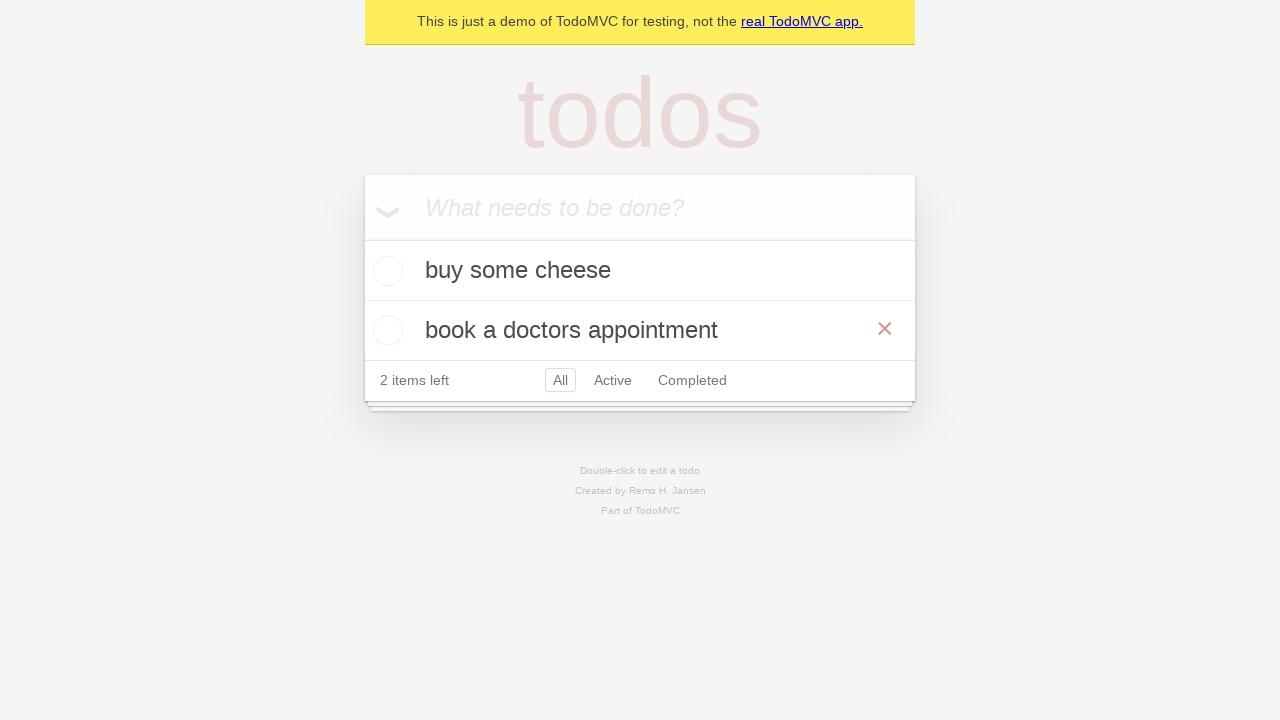